Tests multiple window handling by clicking a link to open a new browser window, switching to the child window to verify its content, then switching back to the parent window to verify its content.

Starting URL: https://the-internet.herokuapp.com/

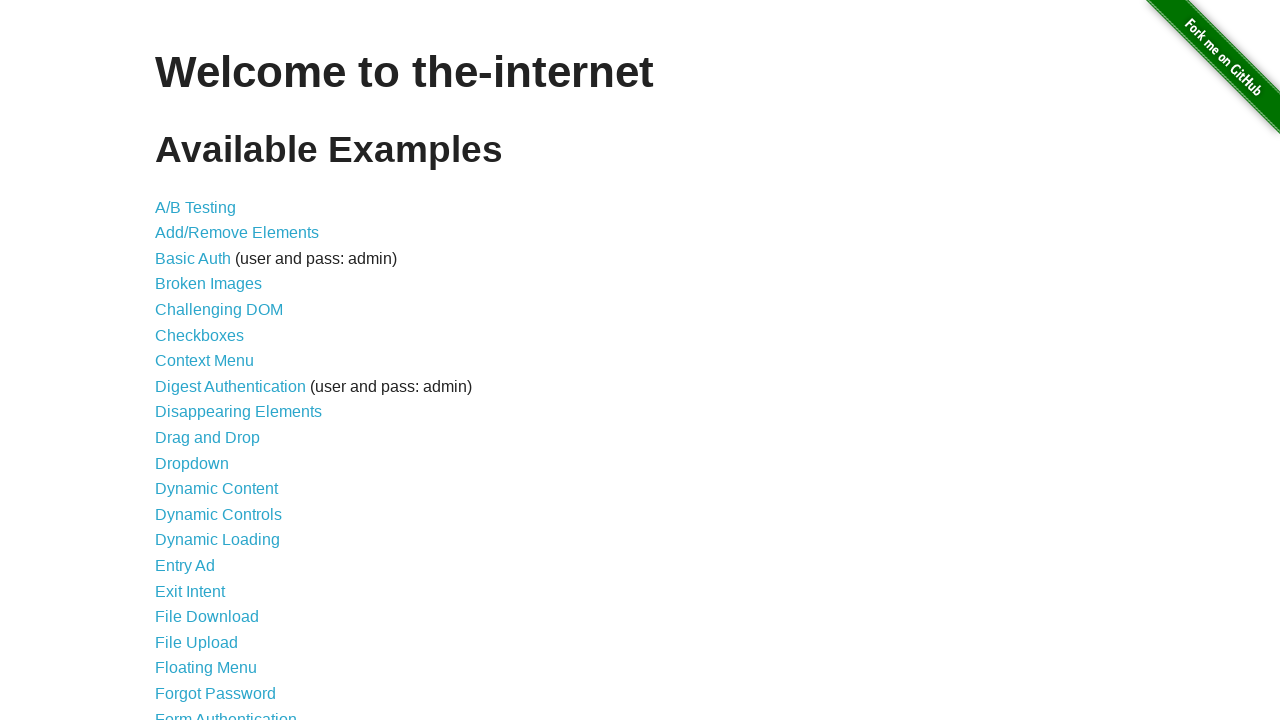

Clicked on 'Multiple Windows' link to navigate to the multiple windows page at (218, 369) on a[href='/windows']
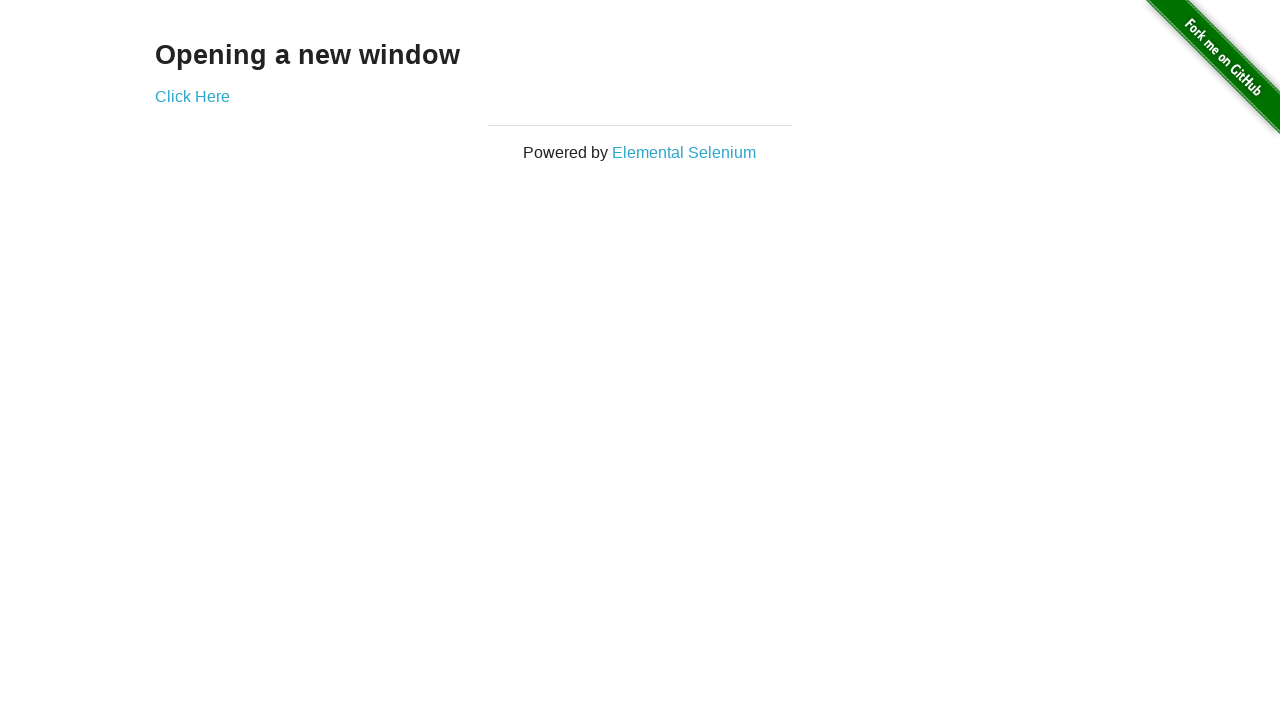

Clicked on 'Click Here' link which opened a new browser window at (192, 96) on a[href='/windows/new']
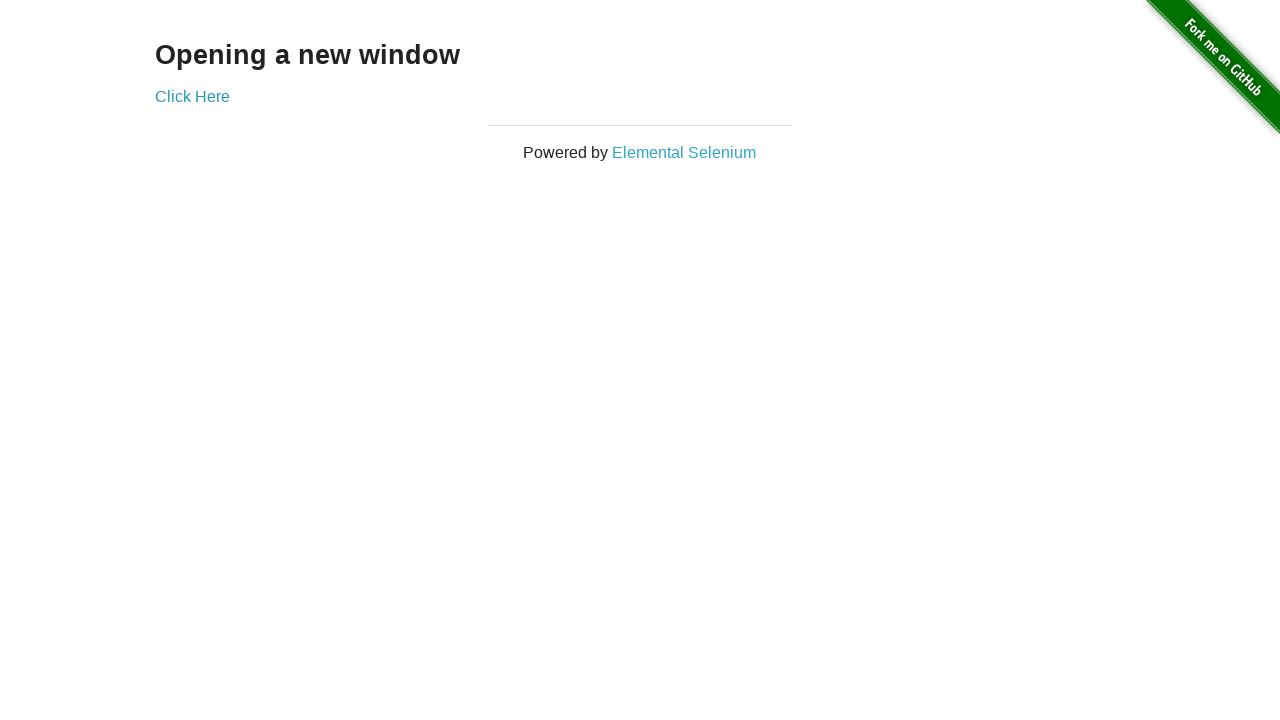

Captured the new child window page object
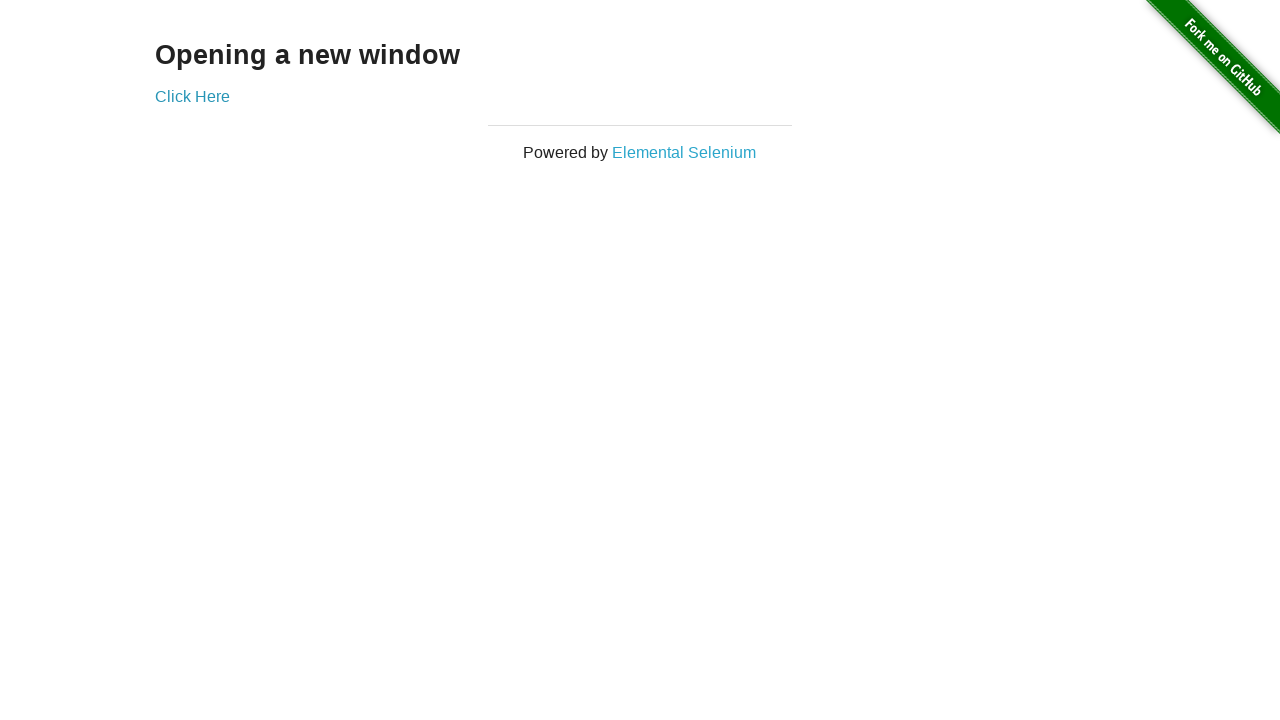

Waited for content to load in the child window
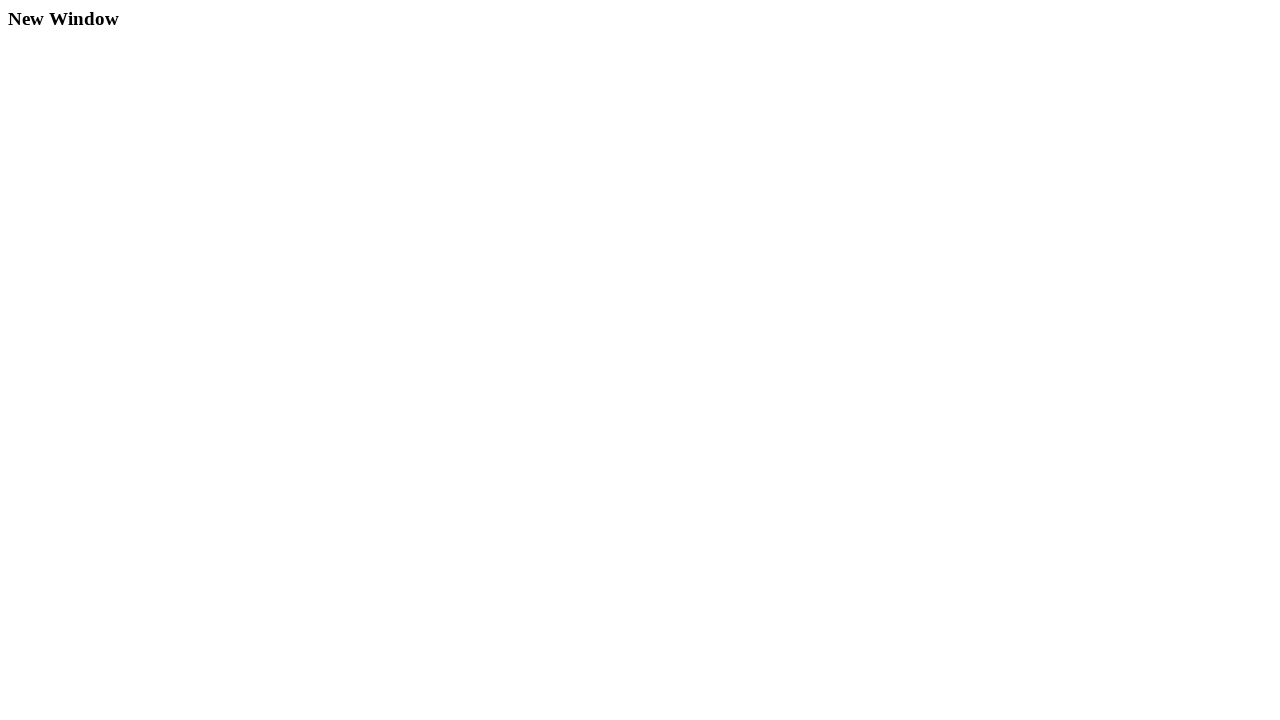

Extracted text content from child window
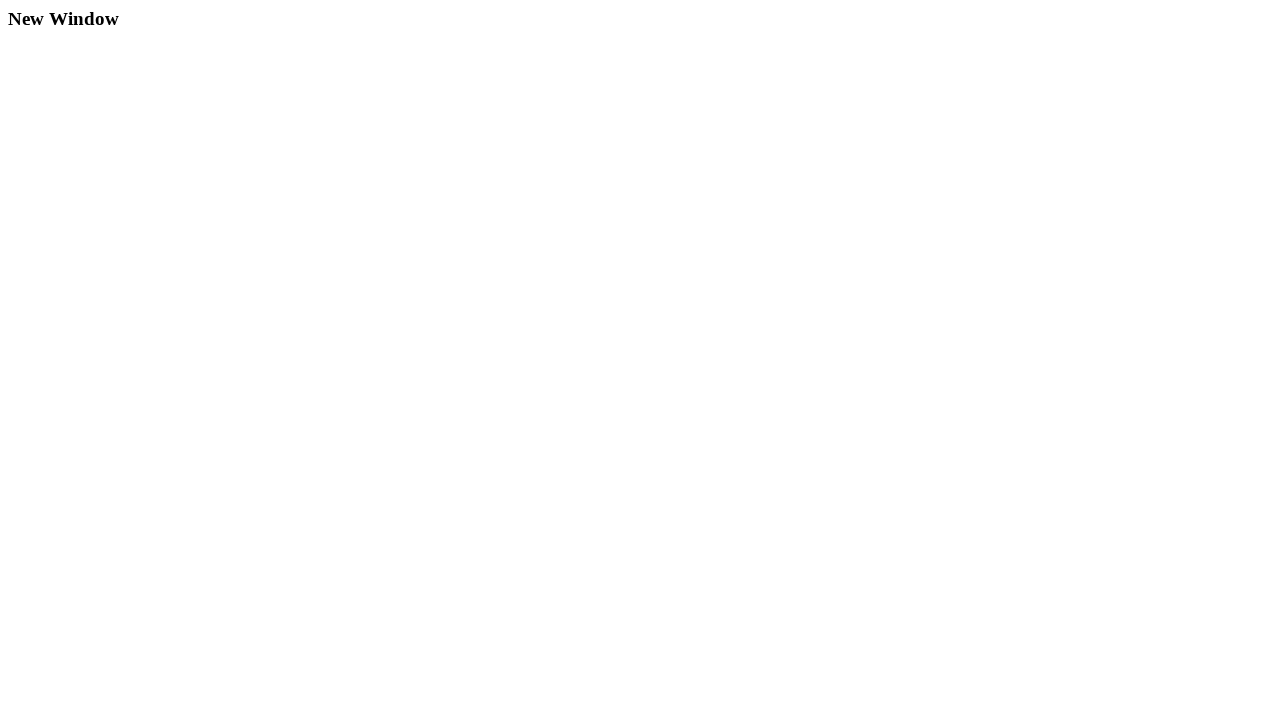

Switched focus back to parent window
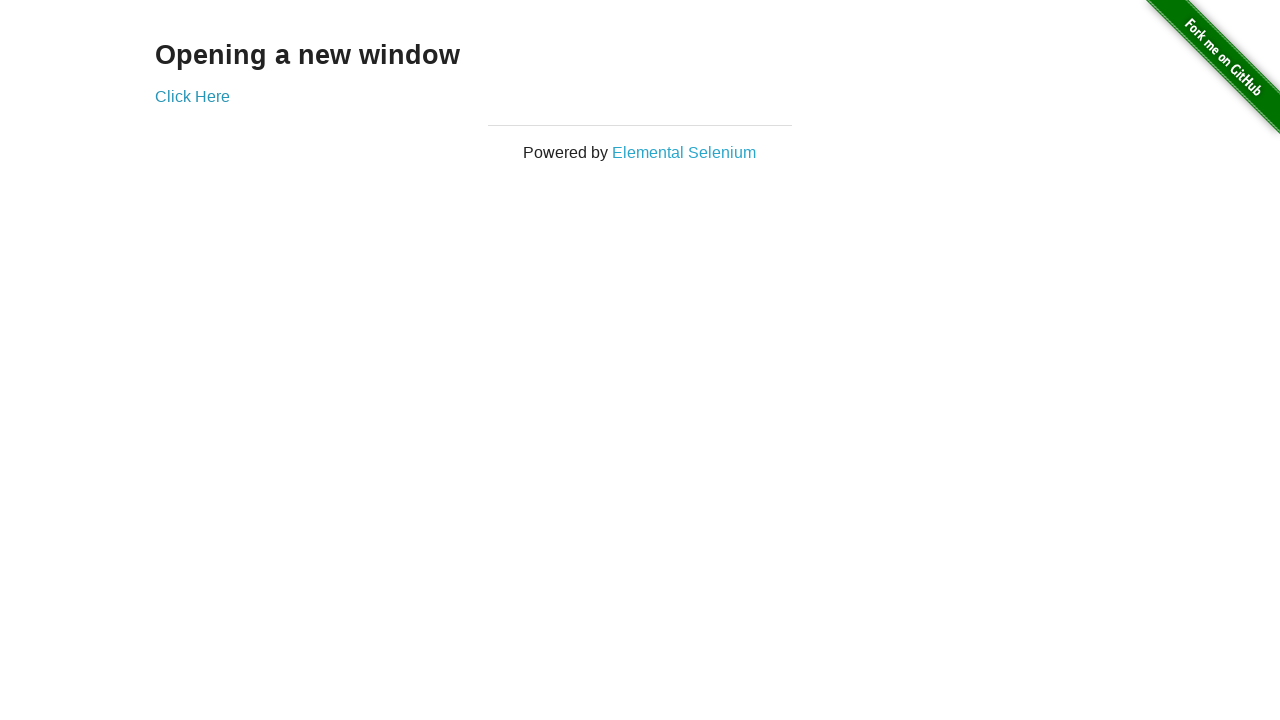

Extracted text content from parent window
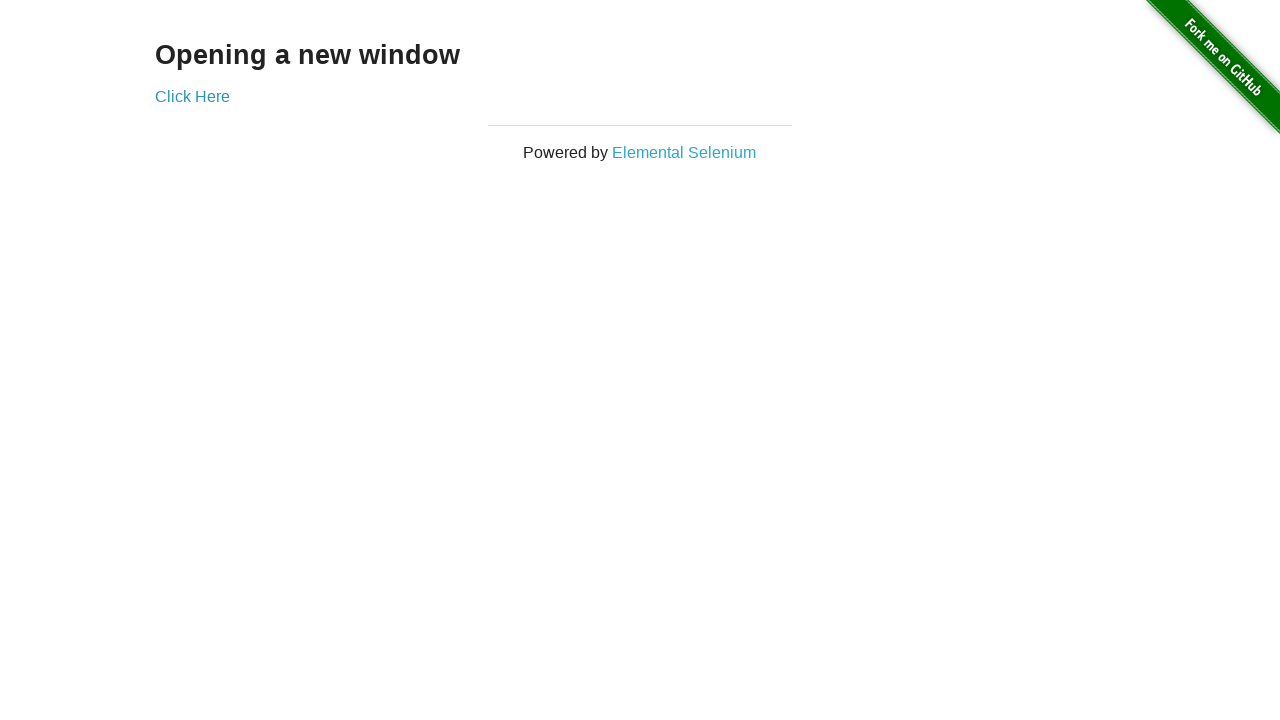

Closed the child window
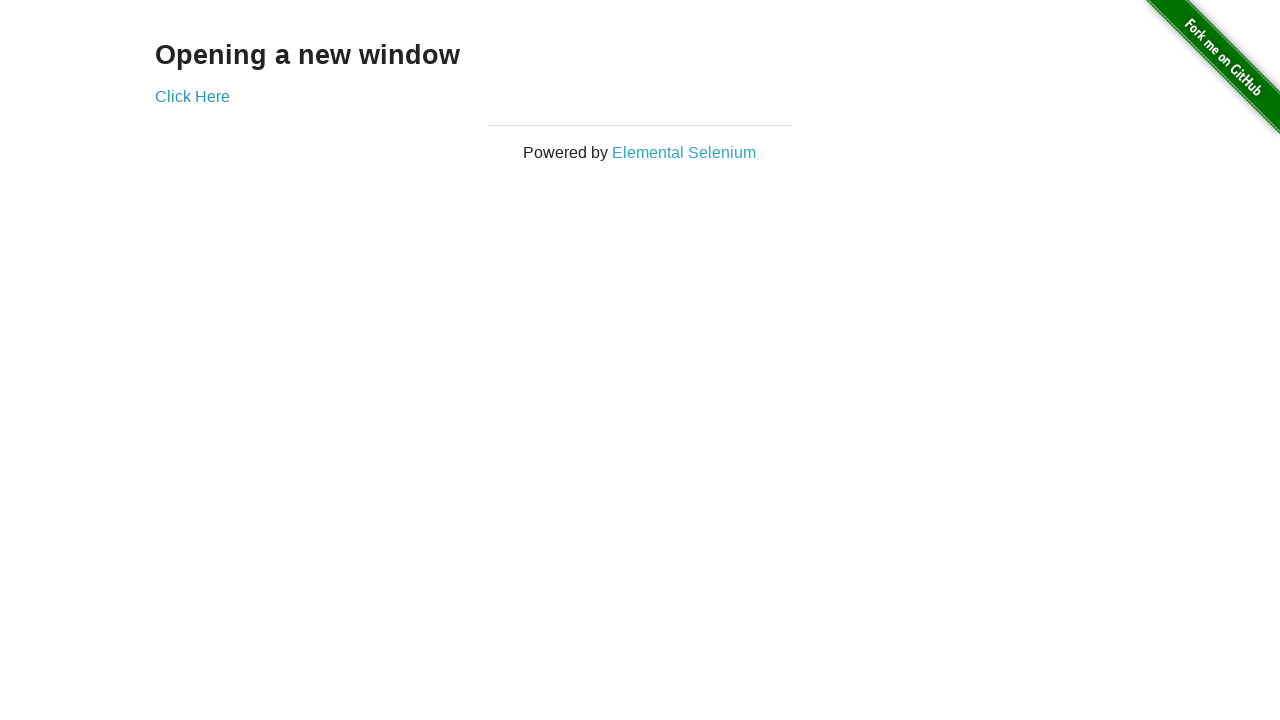

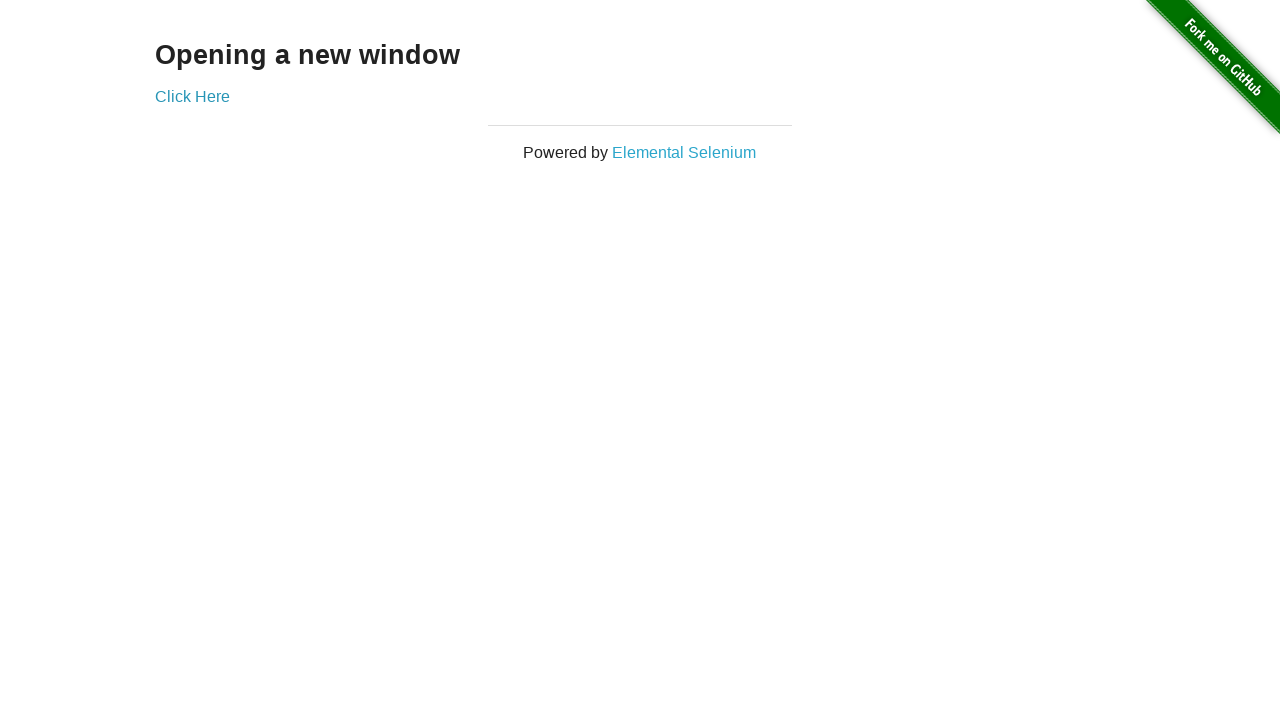